Fills a registration form with first name, last name, city, and country fields, then submits to get a verification code

Starting URL: http://suninjuly.github.io/simple_form_find_task.html

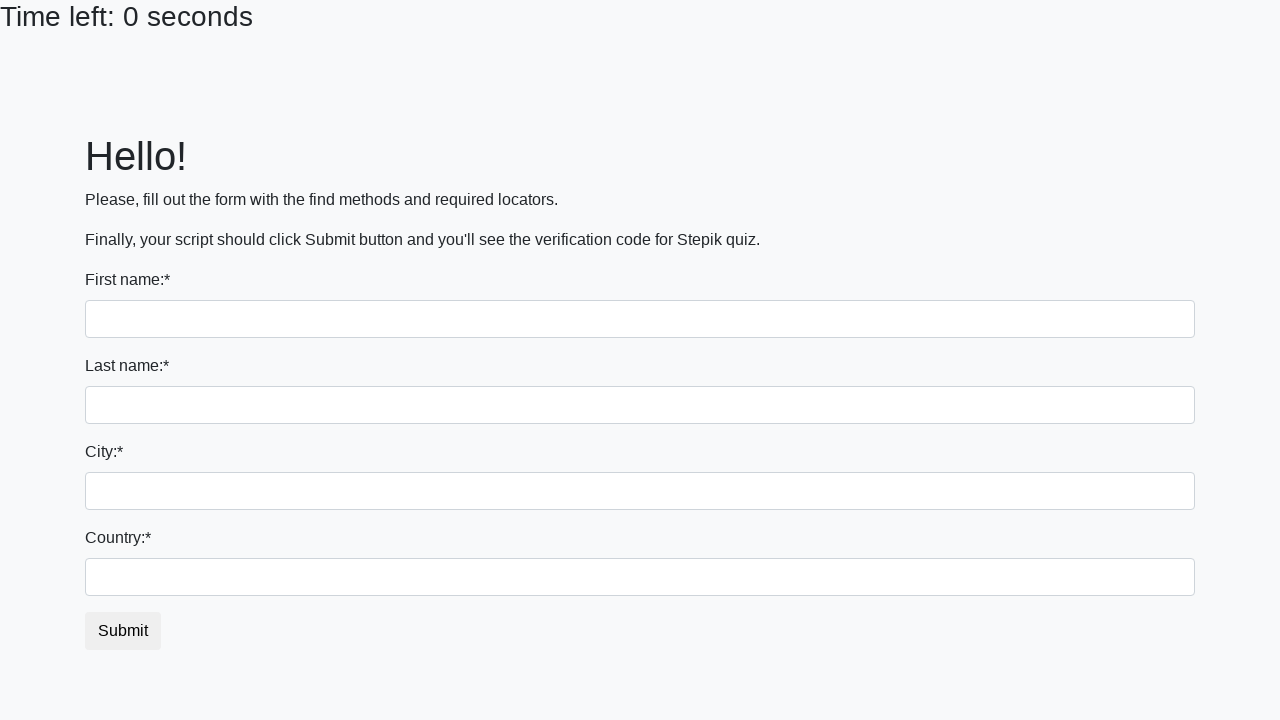

Filled first name field with 'Arseniy' on input[name='first_name']
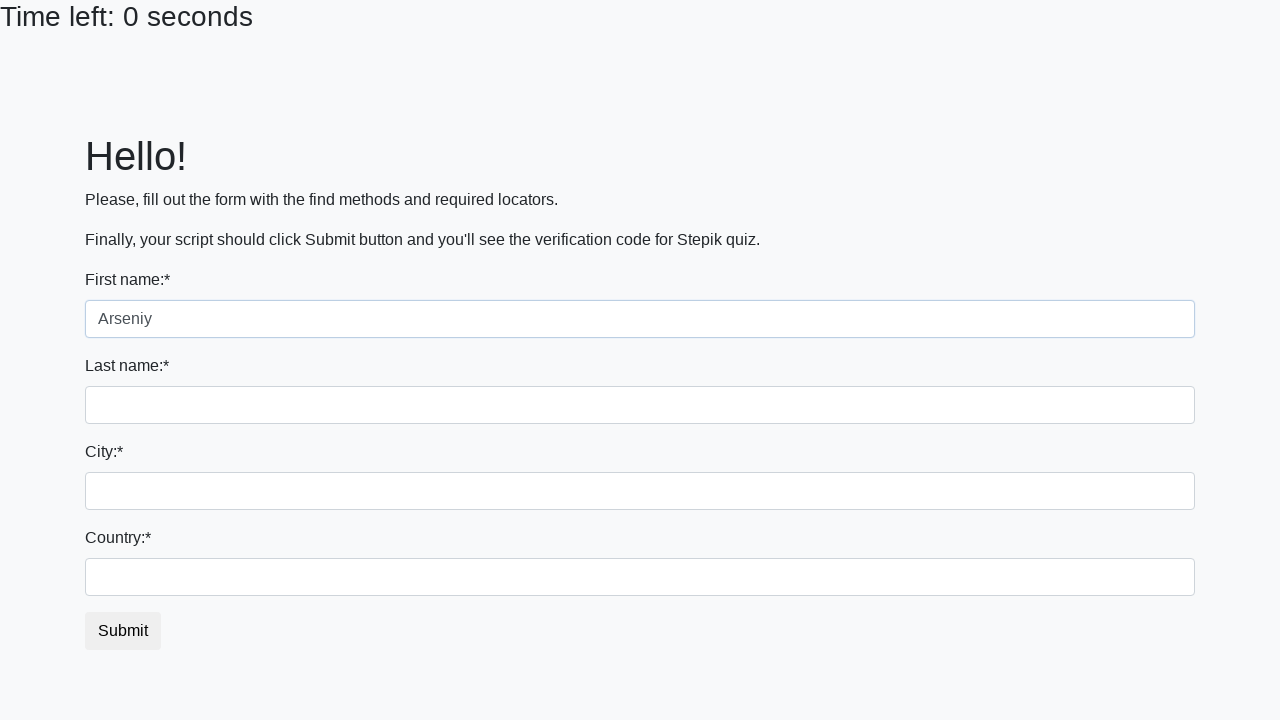

Filled last name field with 'Kosolapov' on input[name='last_name']
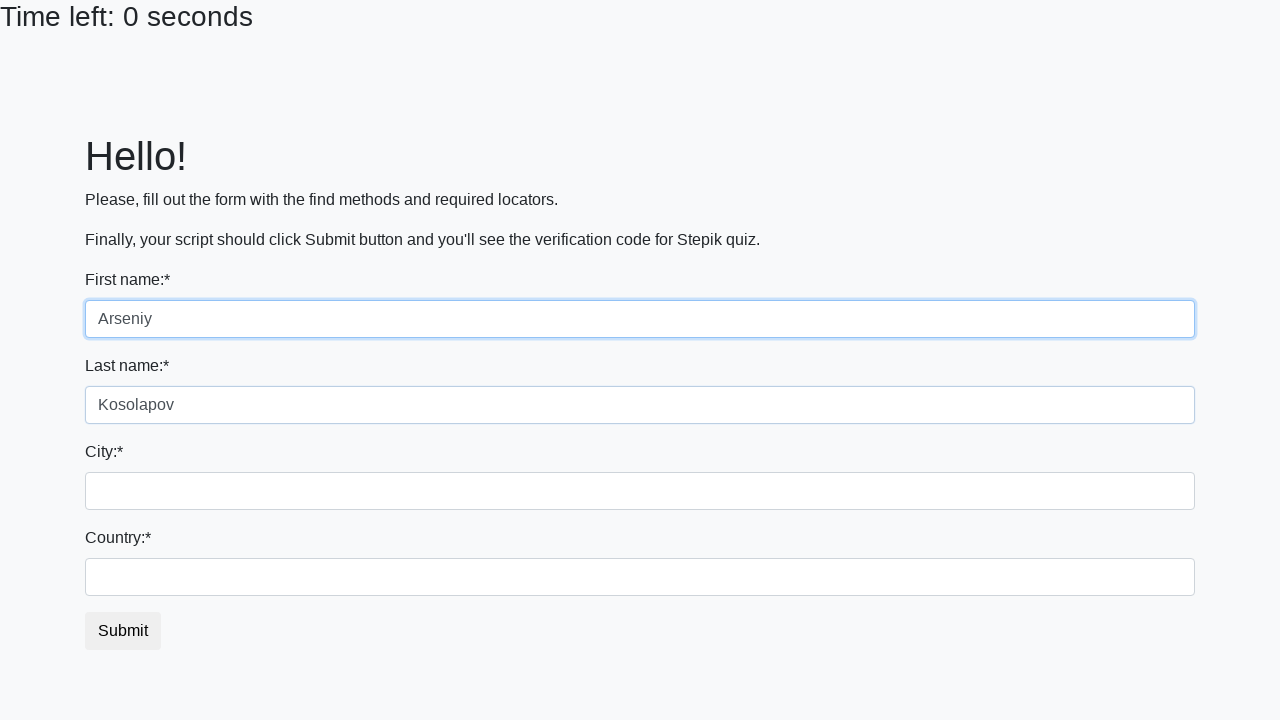

Filled city field with 'Tyumen' on .form-control.city
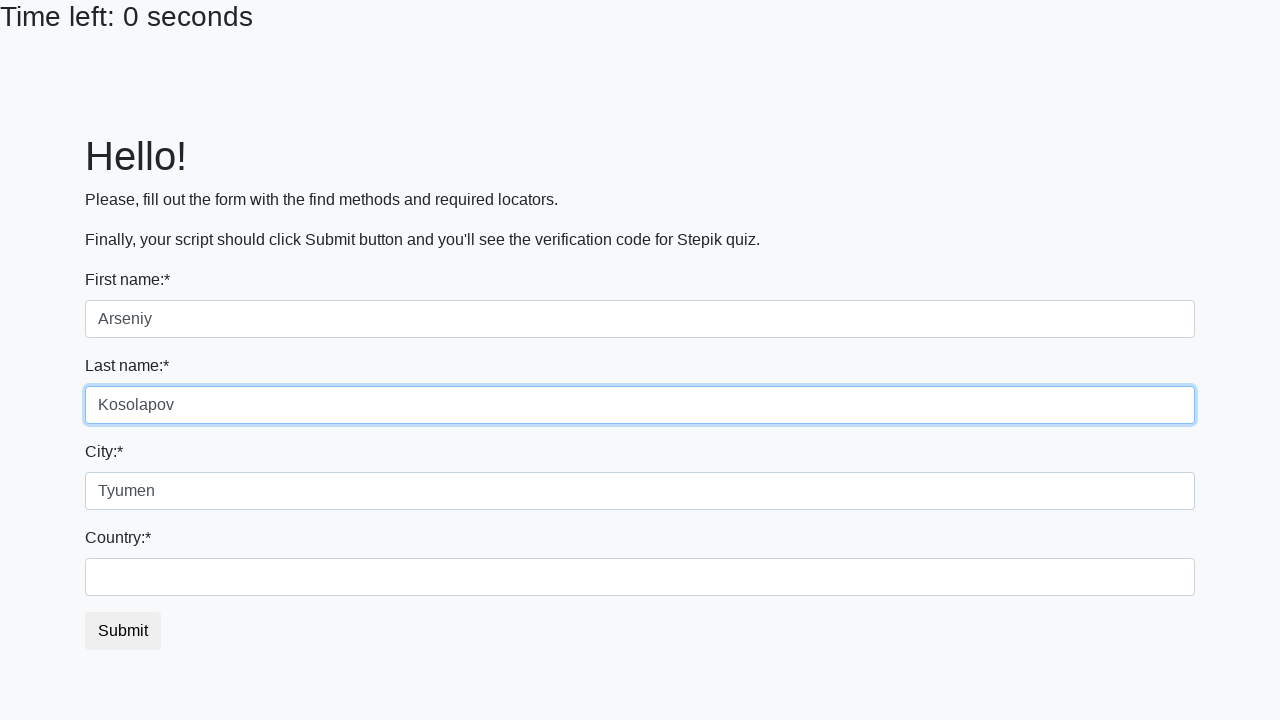

Filled country field with 'Russia' on #country
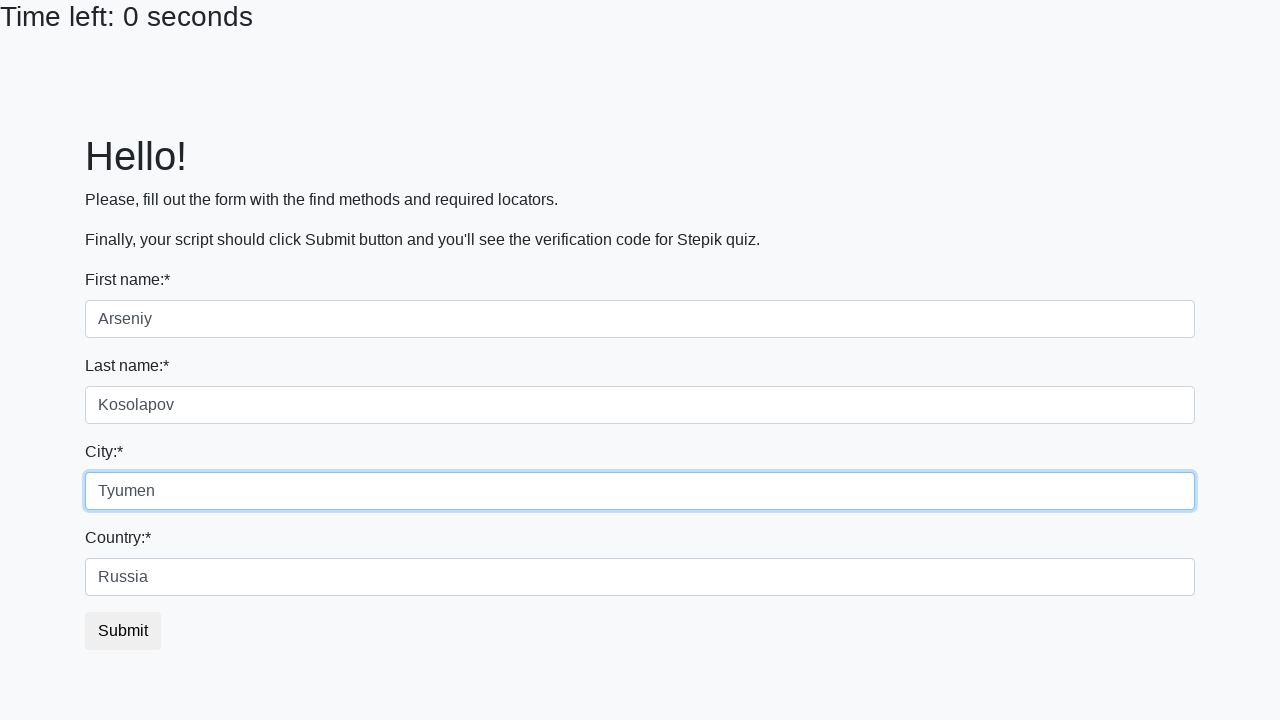

Clicked submit button to submit registration form at (123, 631) on #submit_button
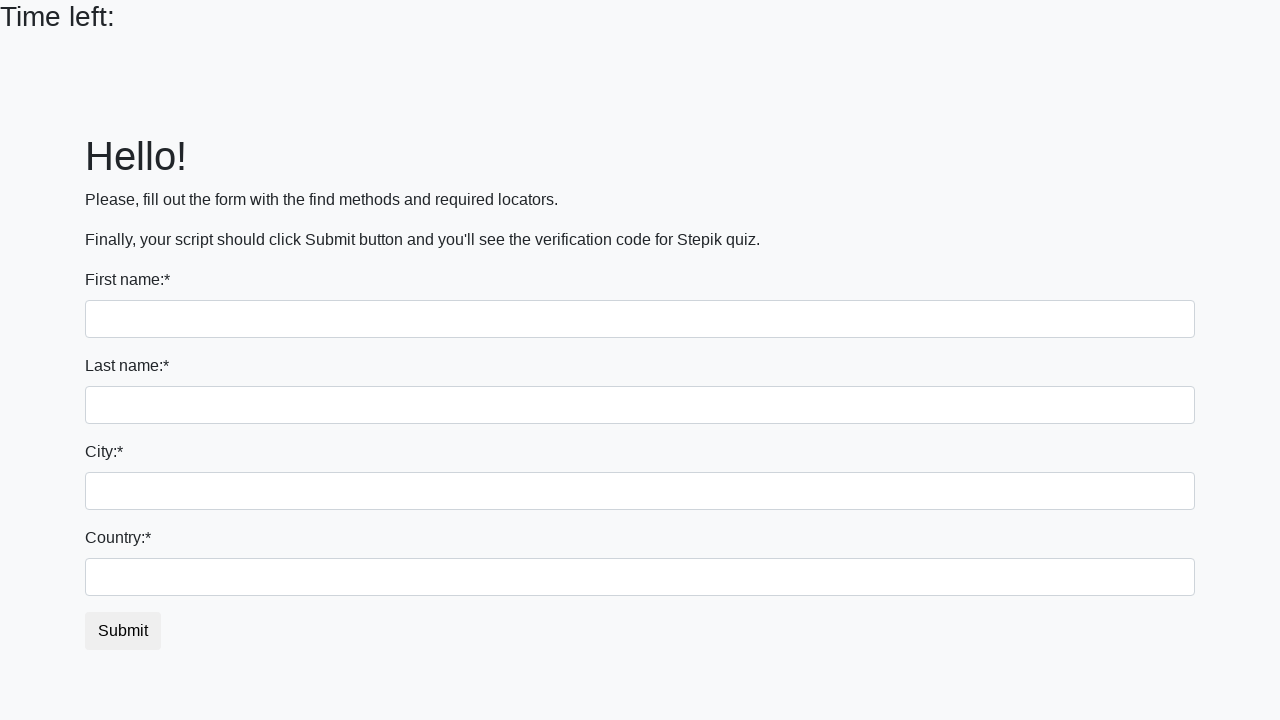

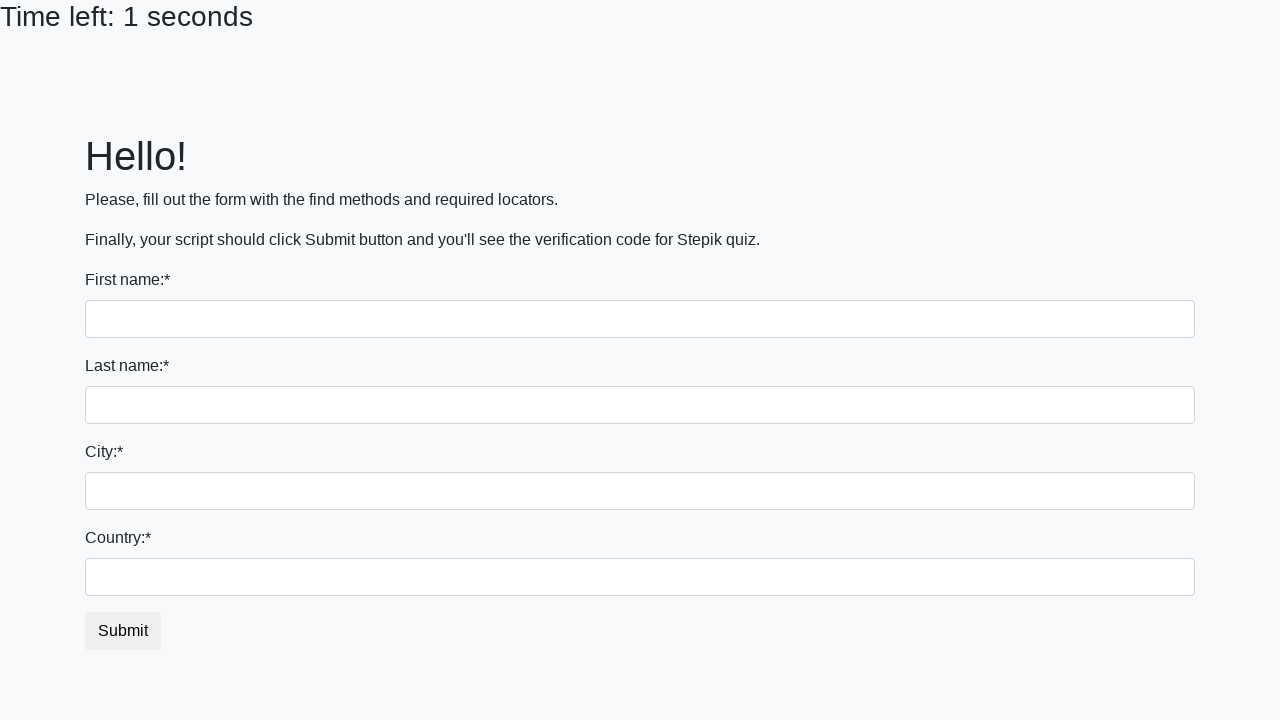